Tests empty search behavior by submitting an empty search query

Starting URL: http://intershop5.skillbox.ru/

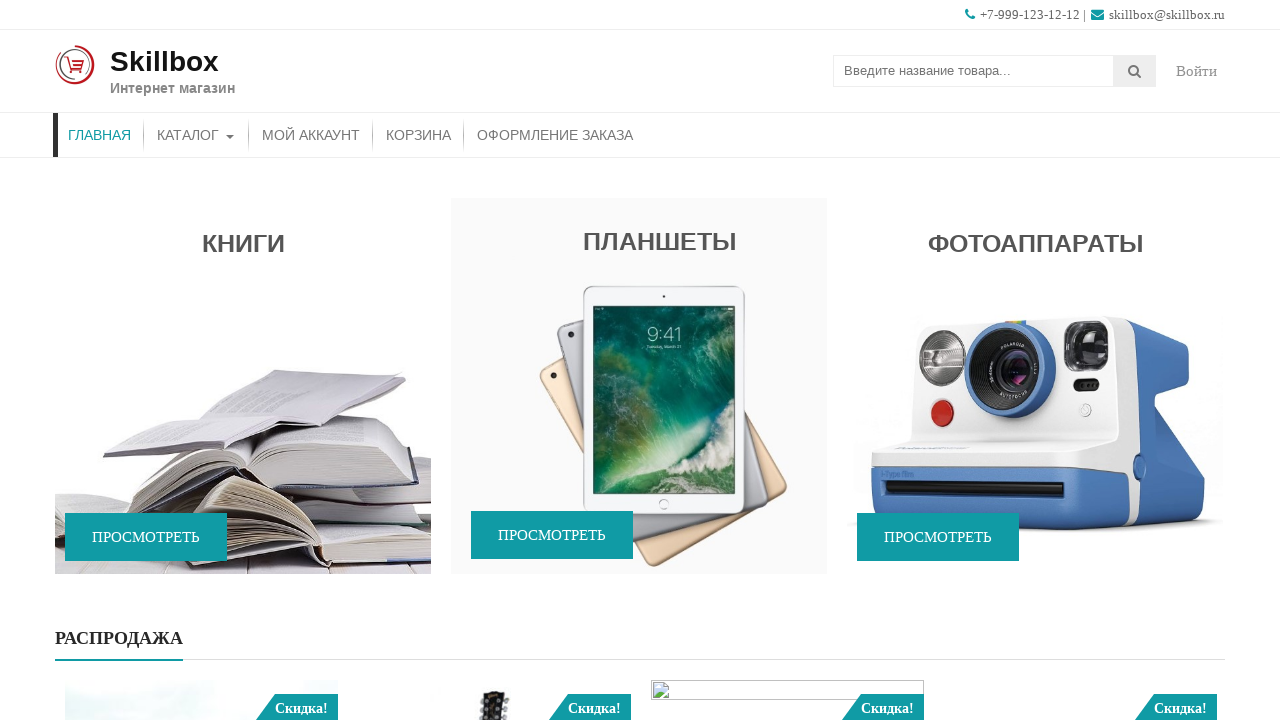

Pressed Enter on empty search field on .search-field
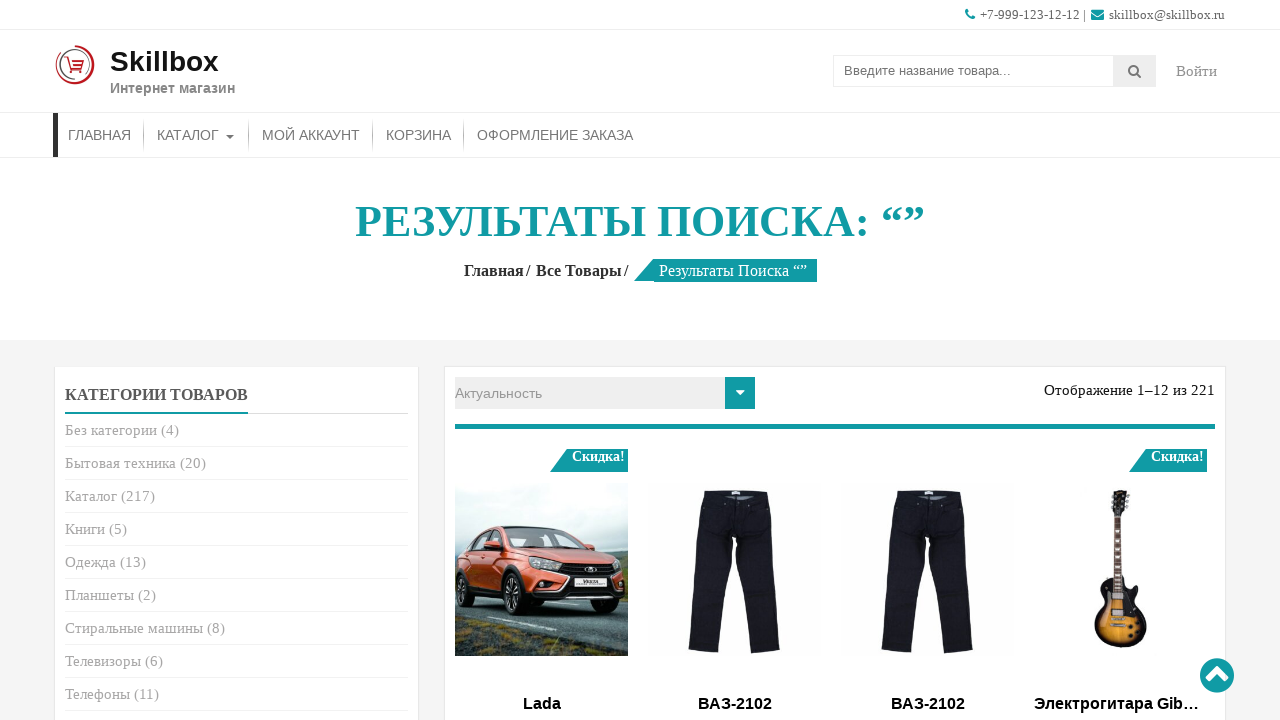

Located search results section element
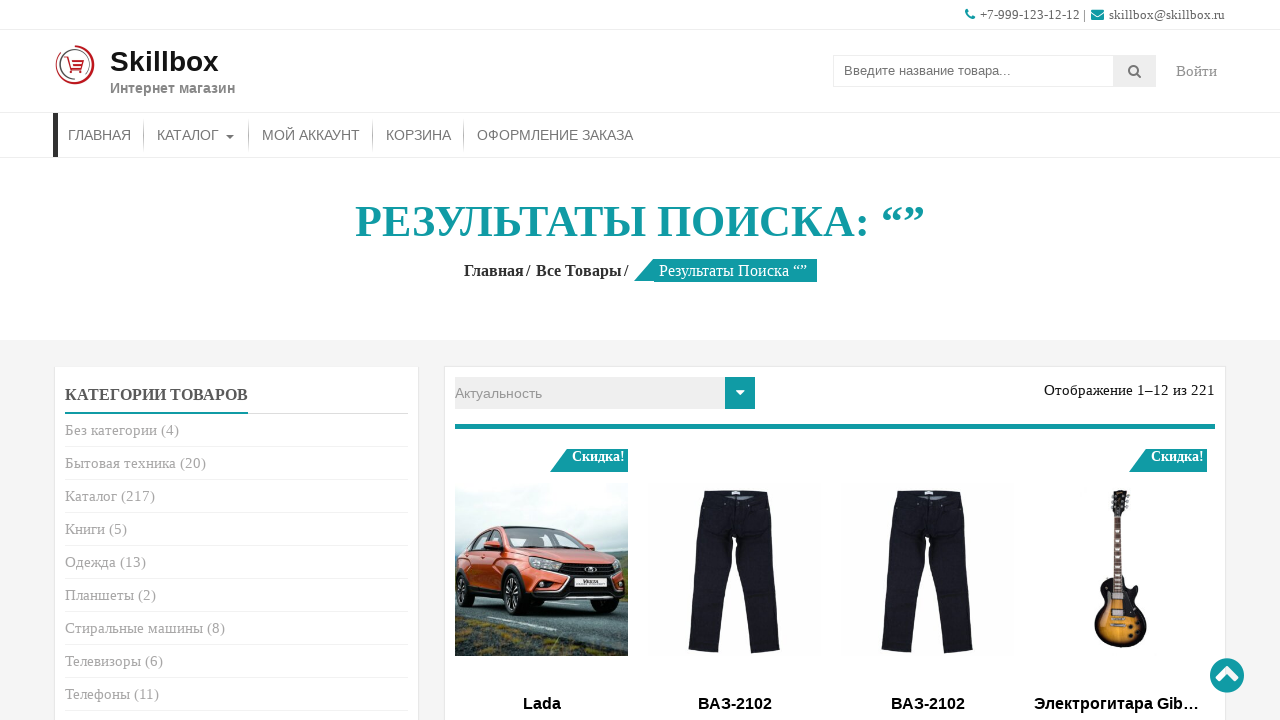

Waited for search results section to load
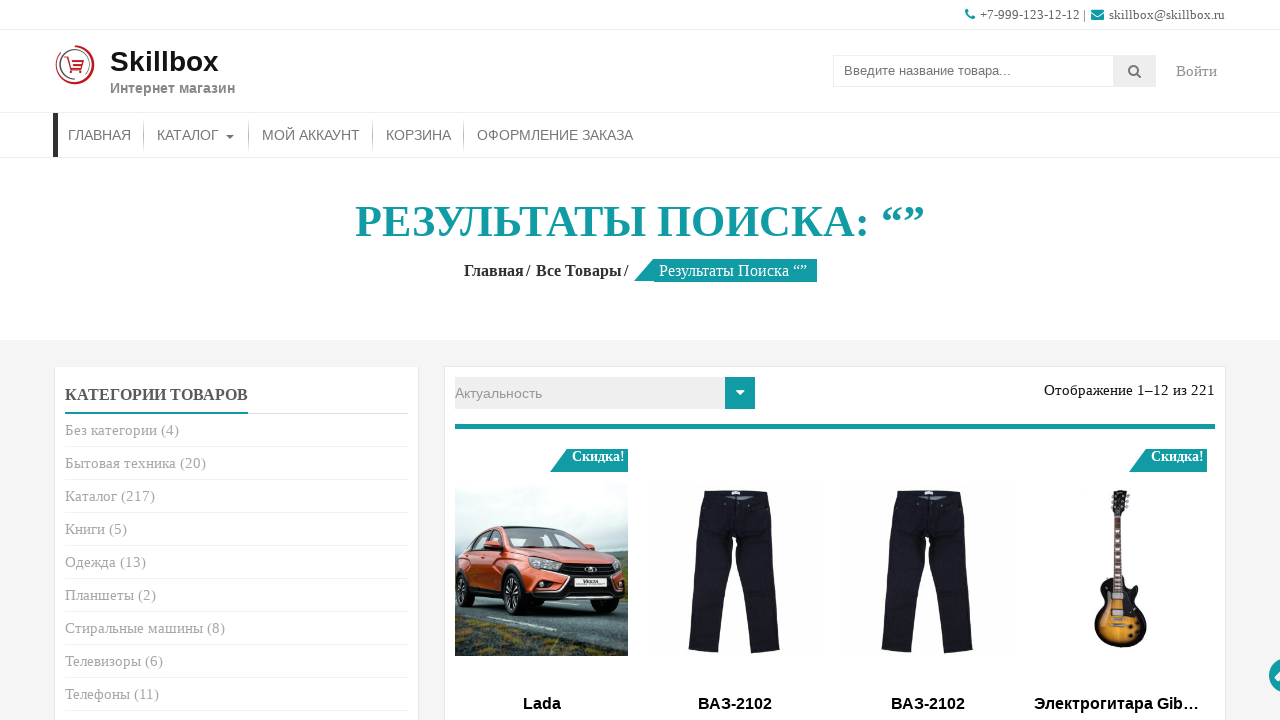

Verified search results section is visible after empty search
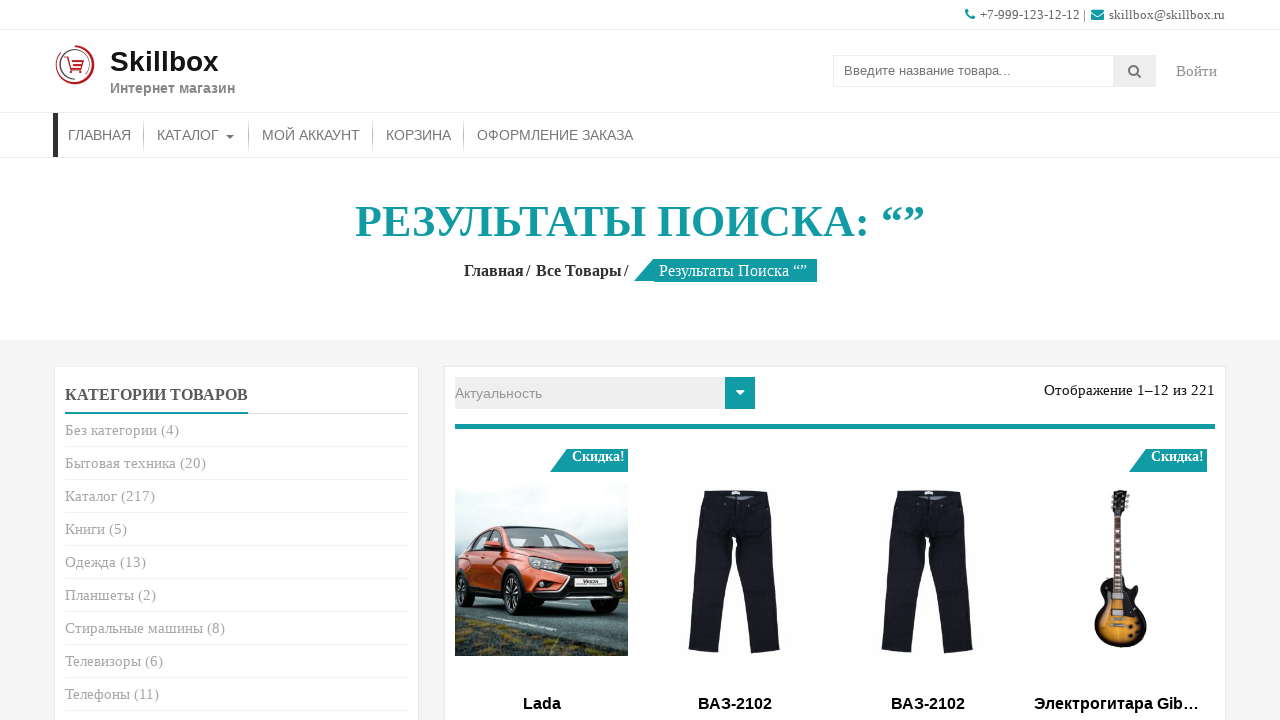

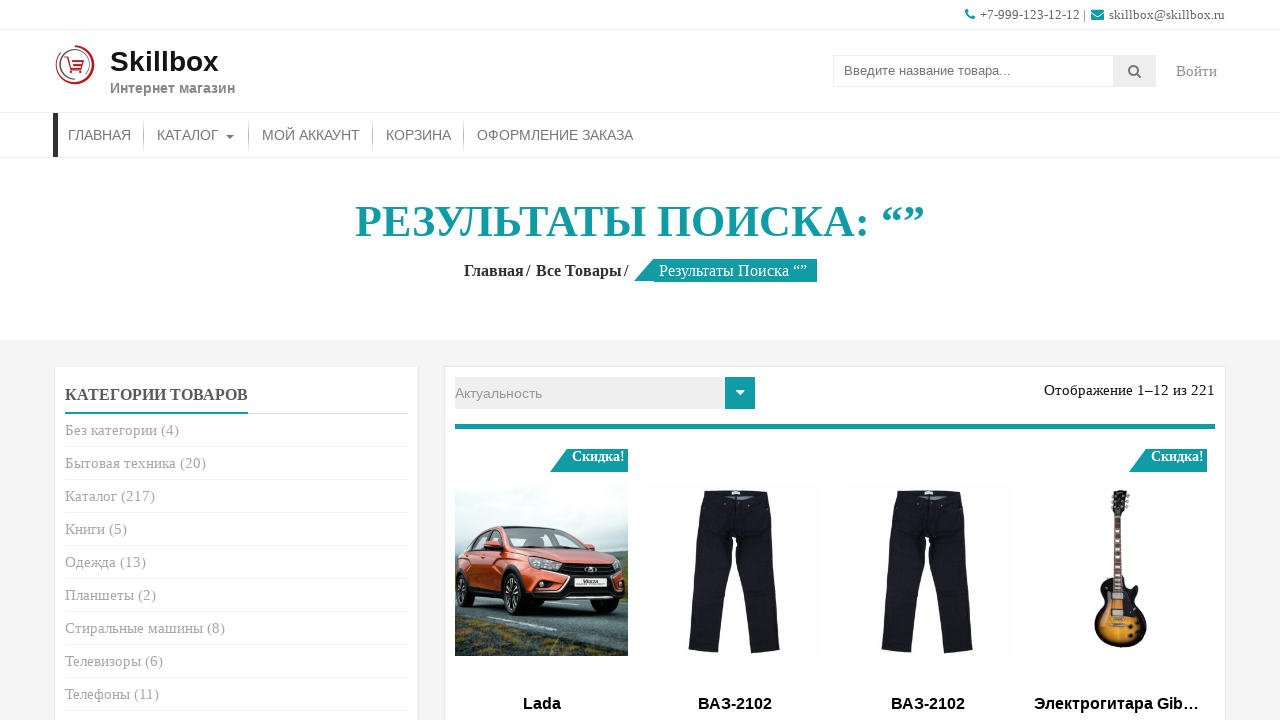